Tests an e-commerce shopping flow on DemoBlaze: navigates to Laptops category, adds Sony Vaio i5 to cart, returns home, adds Dell i7 8gb to cart, goes to cart, deletes Dell laptop, fills checkout form with customer details and credit card, and completes the purchase.

Starting URL: https://www.demoblaze.com/

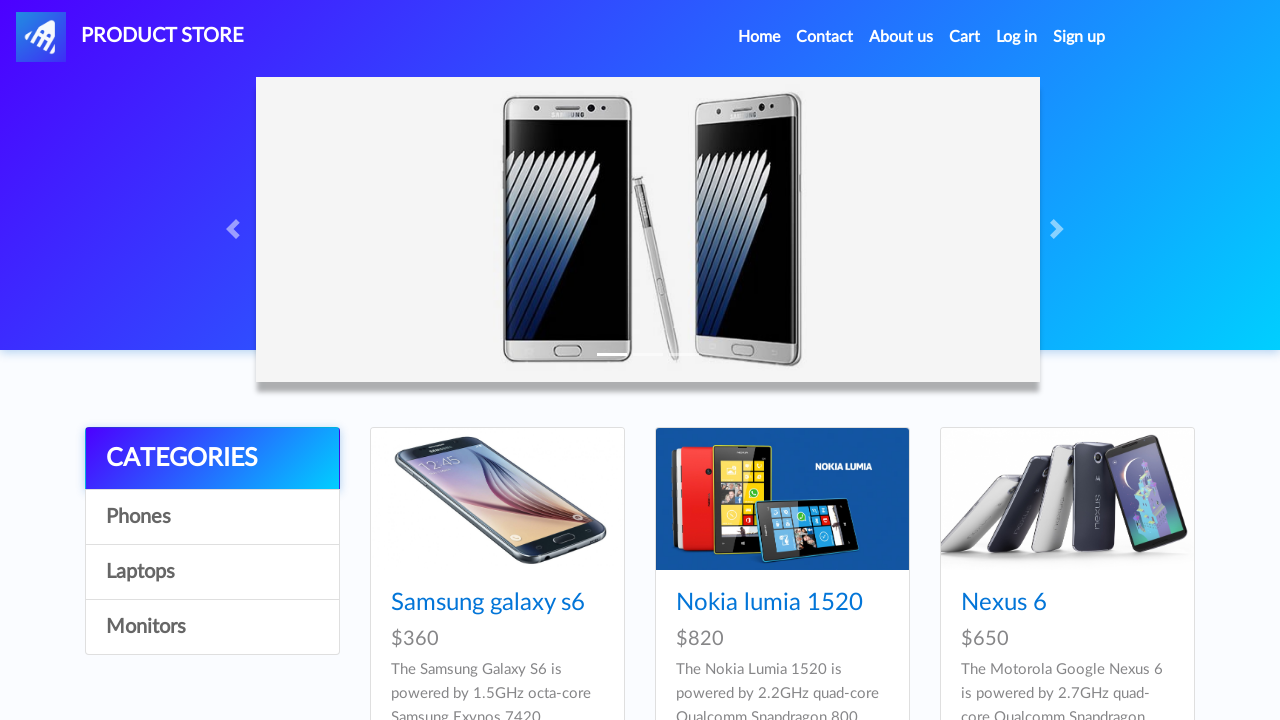

Clicked on Laptops category at (212, 572) on xpath=//div[@class='list-group']/a[text()='Laptops']
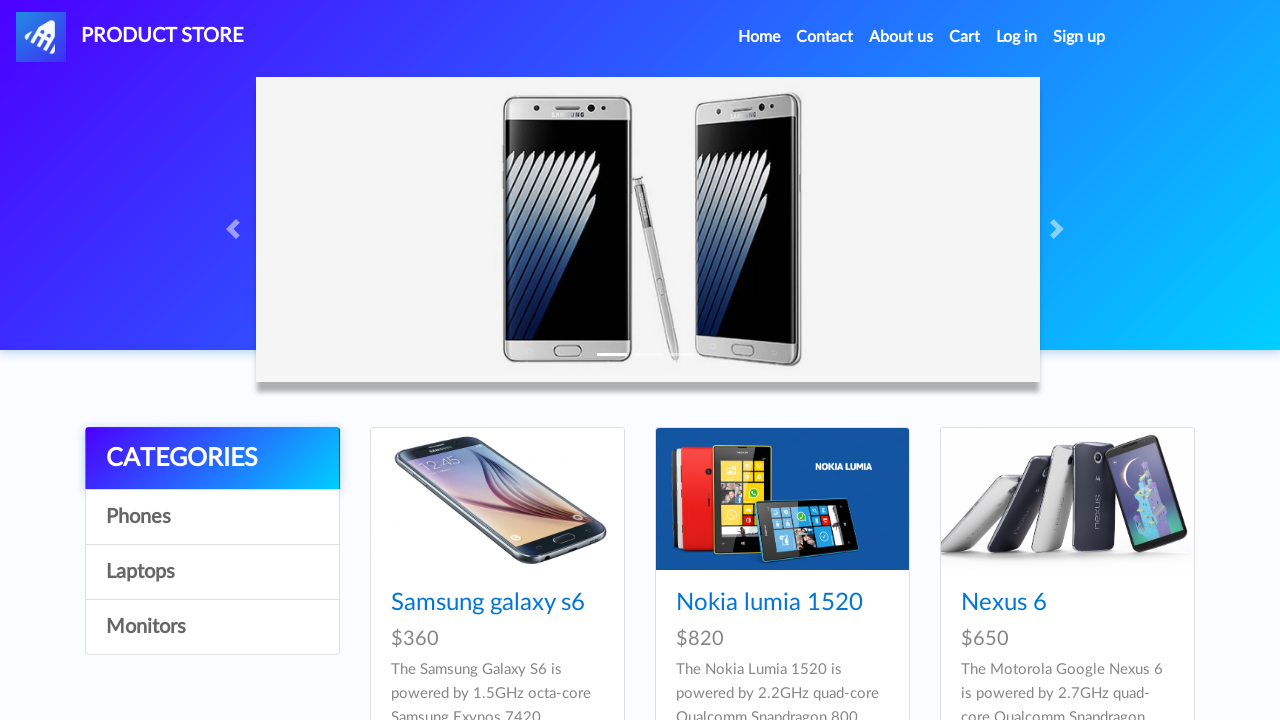

Sony vaio i5 product loaded in Laptops category
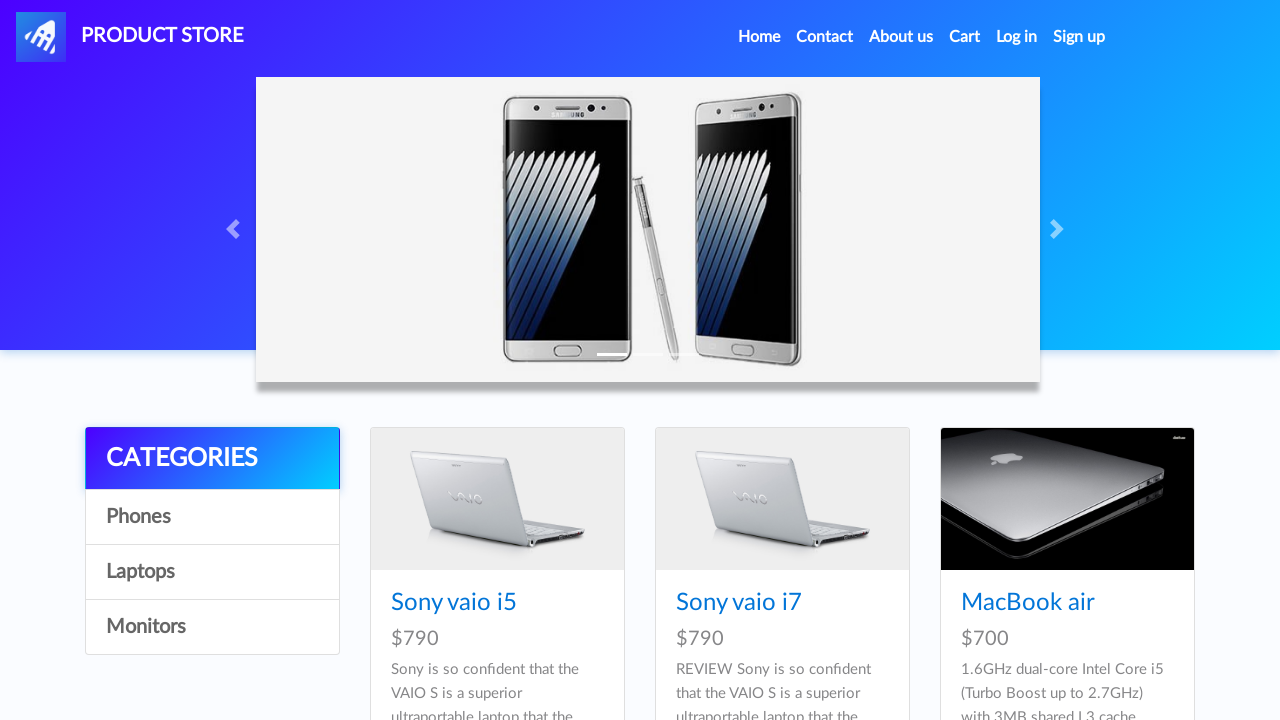

Clicked on Sony vaio i5 product at (454, 603) on xpath=//h4[@class='card-title']/a[text()='Sony vaio i5']
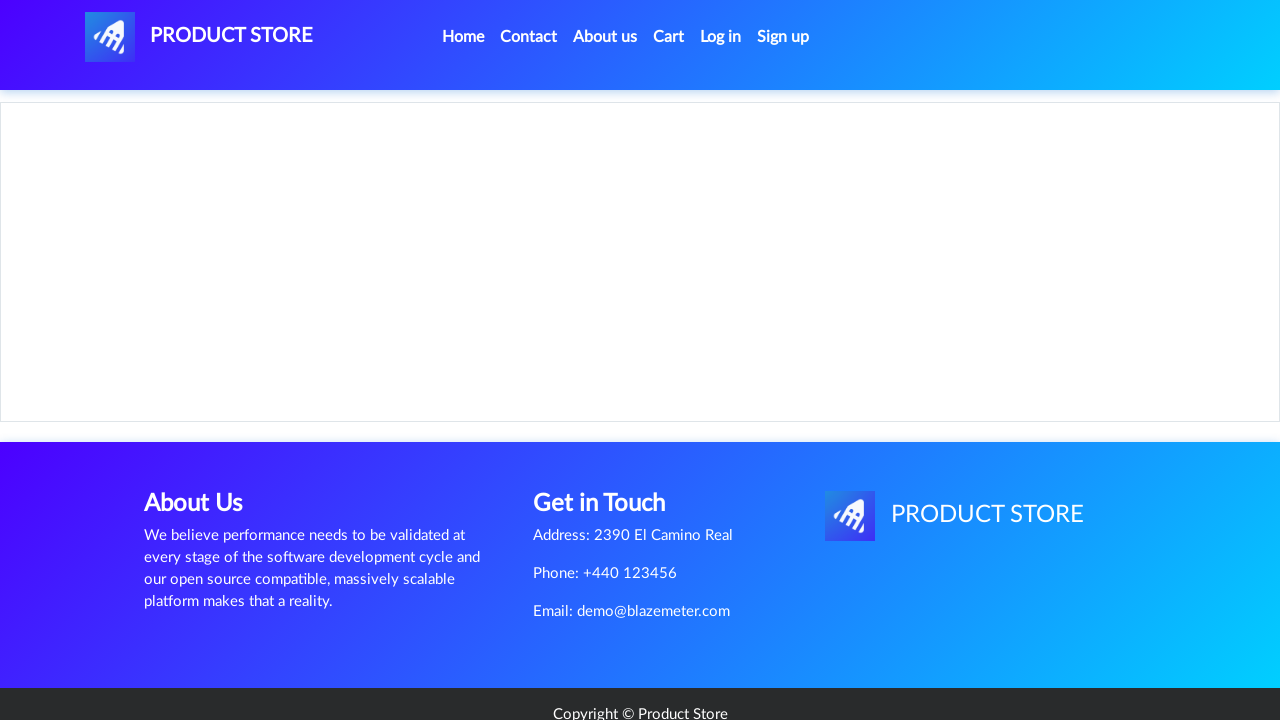

Sony vaio i5 product page loaded
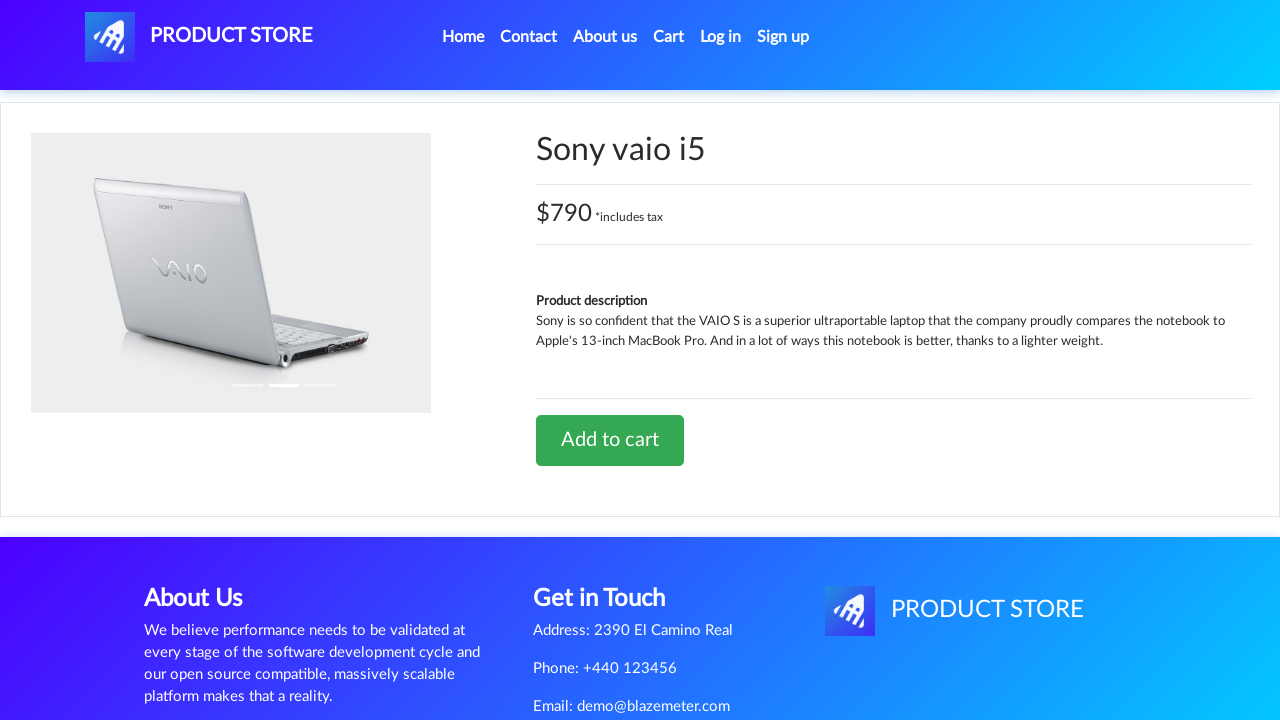

Clicked Add to cart button for Sony vaio i5 at (610, 440) on xpath=//a[text()='Add to cart']
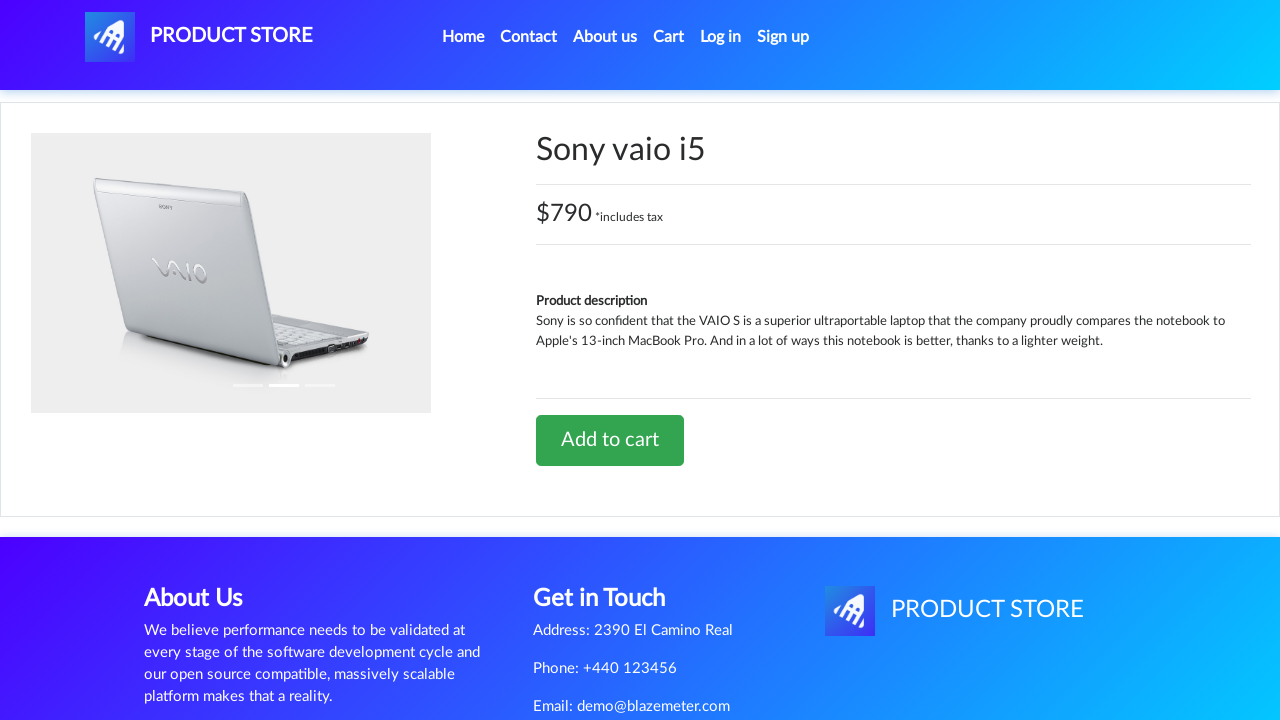

Alert dialog accepted and Sony vaio i5 added to cart
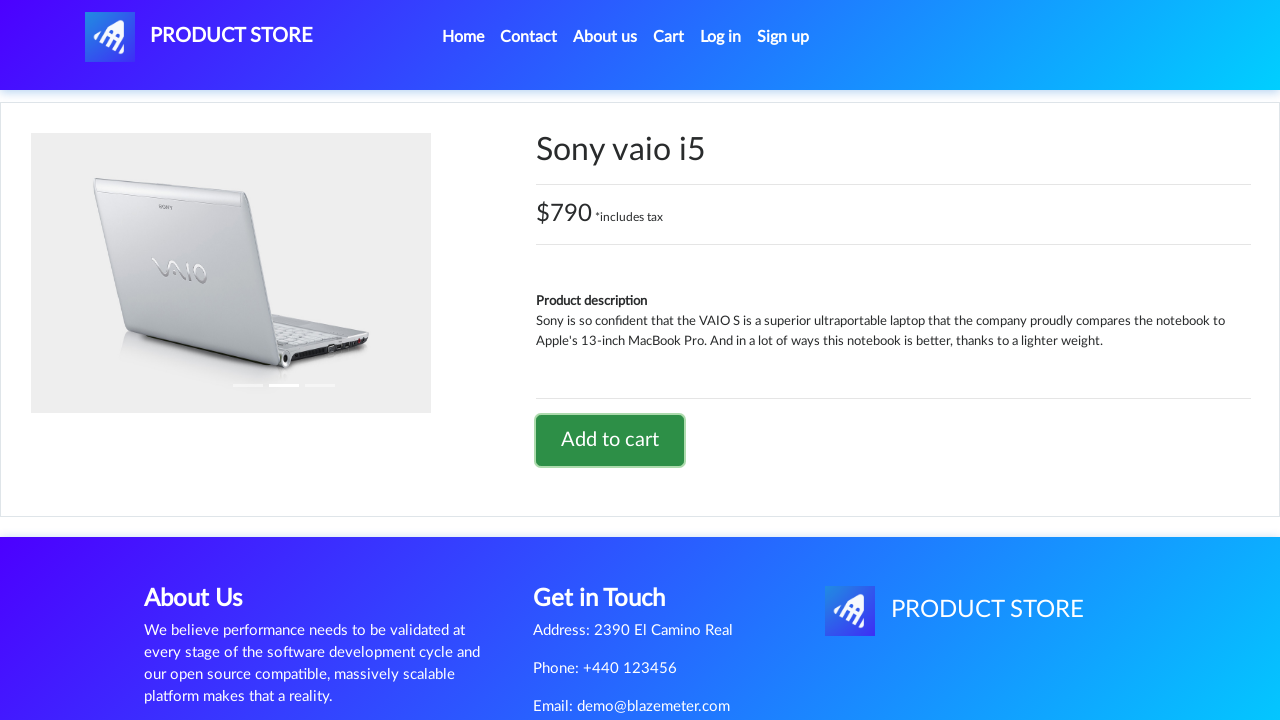

Navigated back to Home page at (463, 37) on xpath=//a[@class='nav-link'][contains(text(),'Home')]
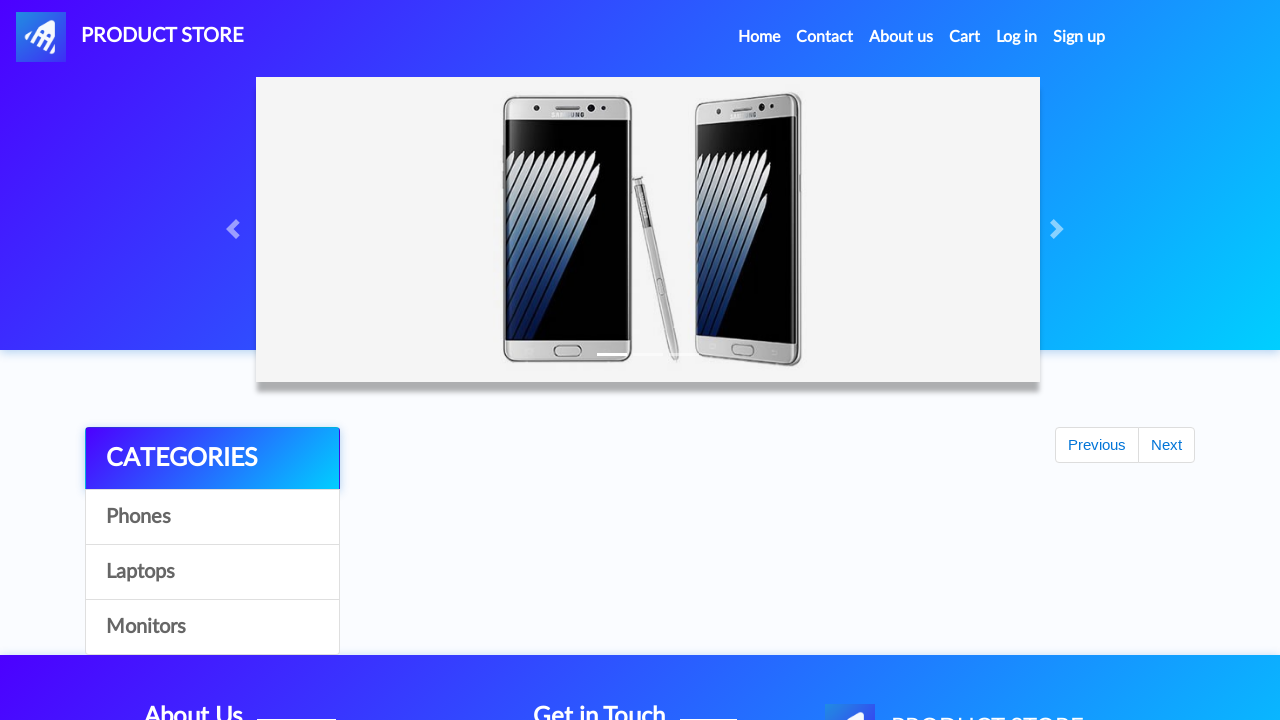

Clicked on Laptops category again at (212, 572) on xpath=//div[@class='list-group']/a[text()='Laptops']
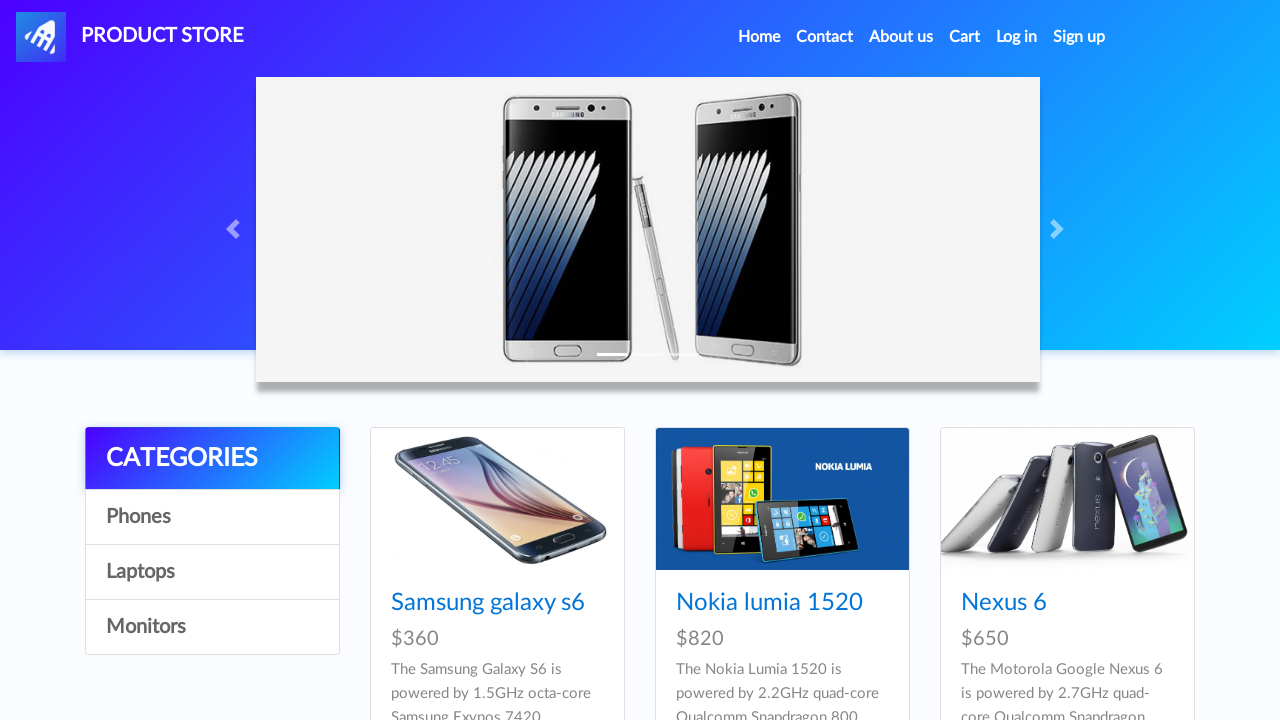

Dell i7 8gb product loaded in Laptops category
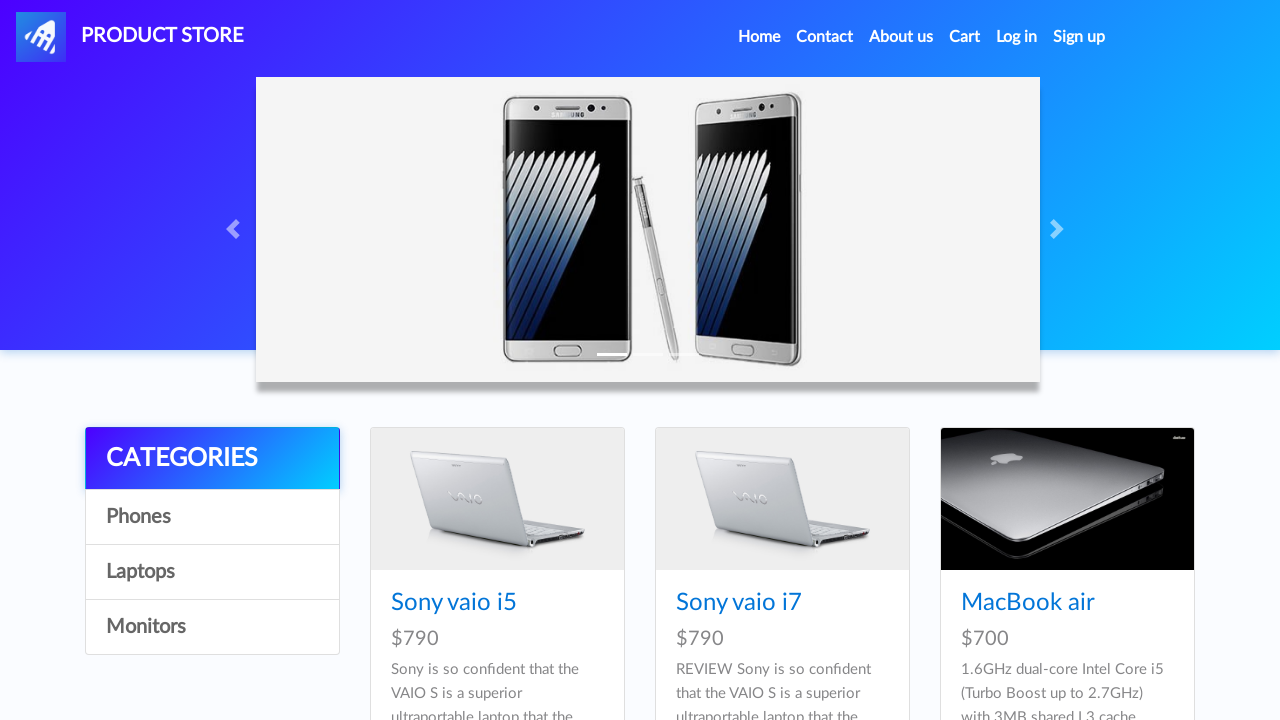

Clicked on Dell i7 8gb product at (448, 361) on xpath=//h4[@class='card-title']/a[text()='Dell i7 8gb']
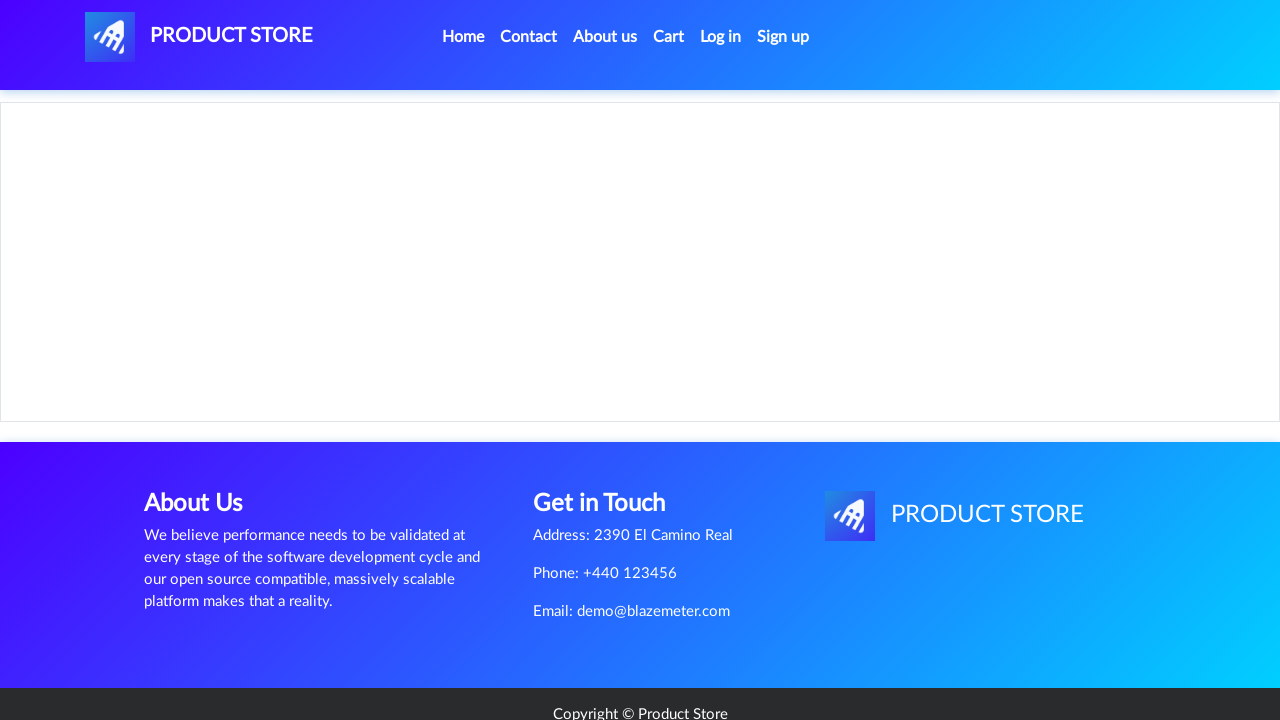

Dell i7 8gb product page loaded
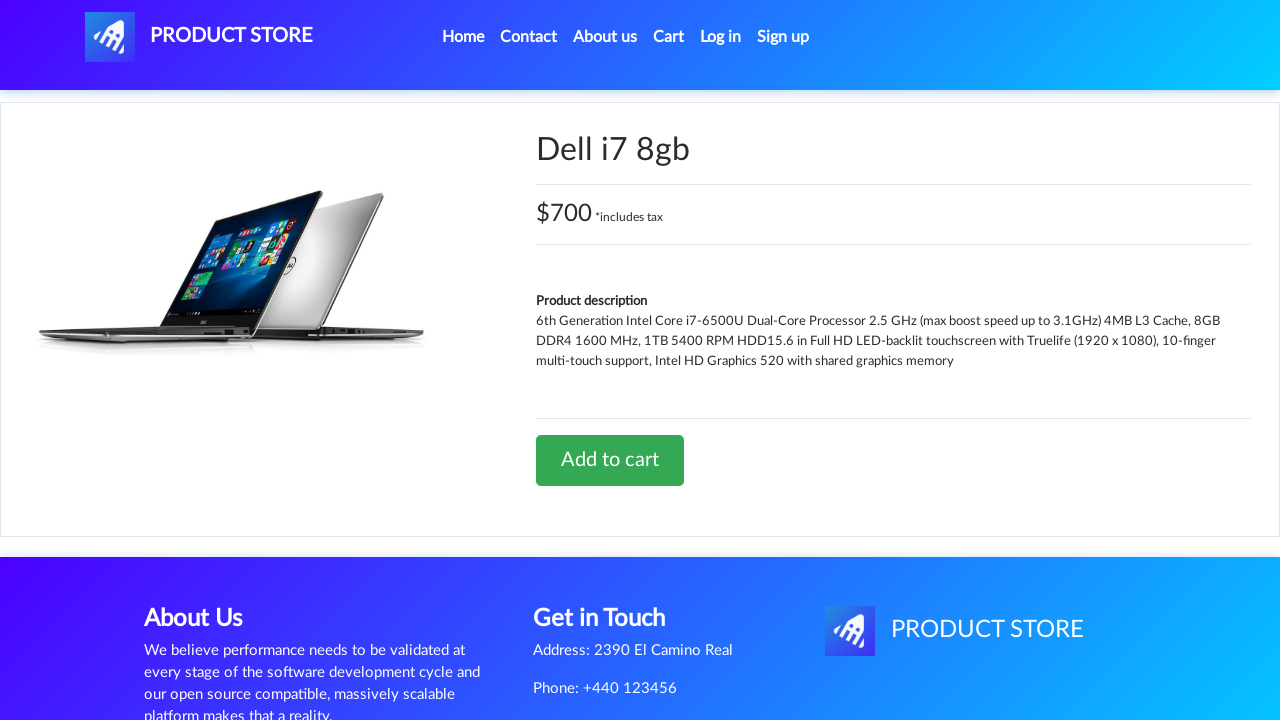

Clicked Add to cart button for Dell i7 8gb at (610, 460) on xpath=//a[text()='Add to cart']
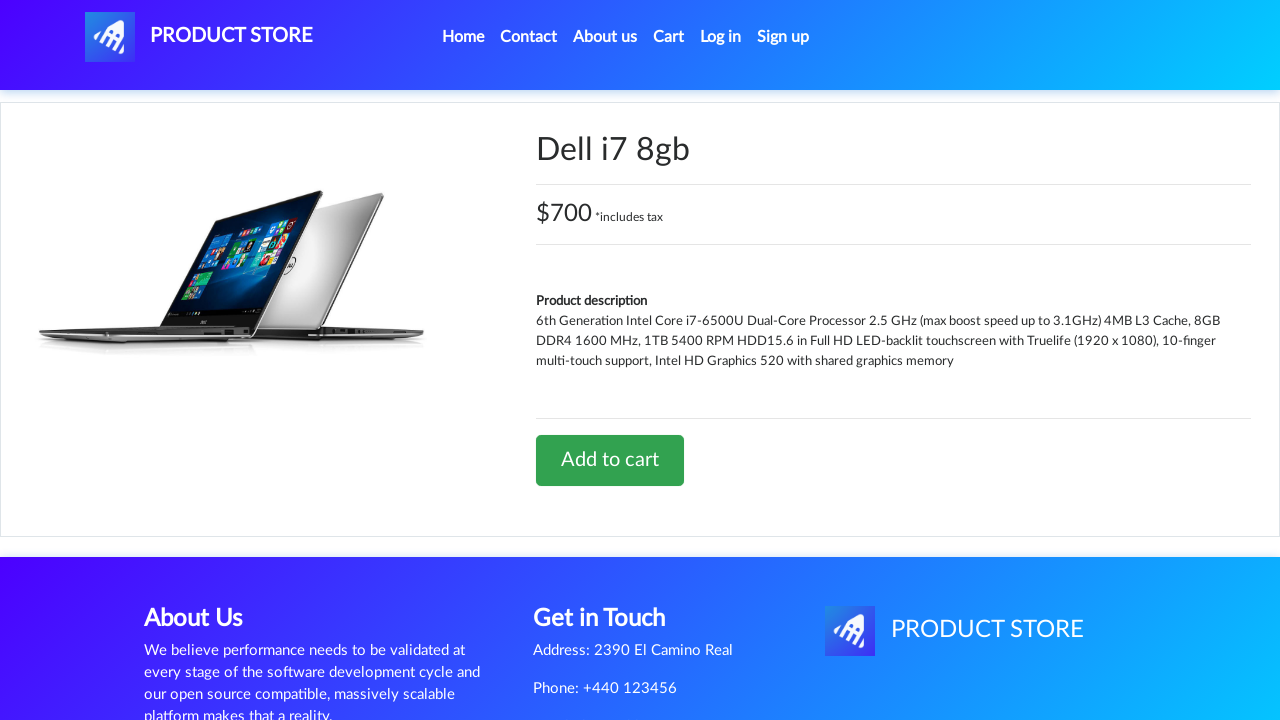

Alert dialog accepted and Dell i7 8gb added to cart
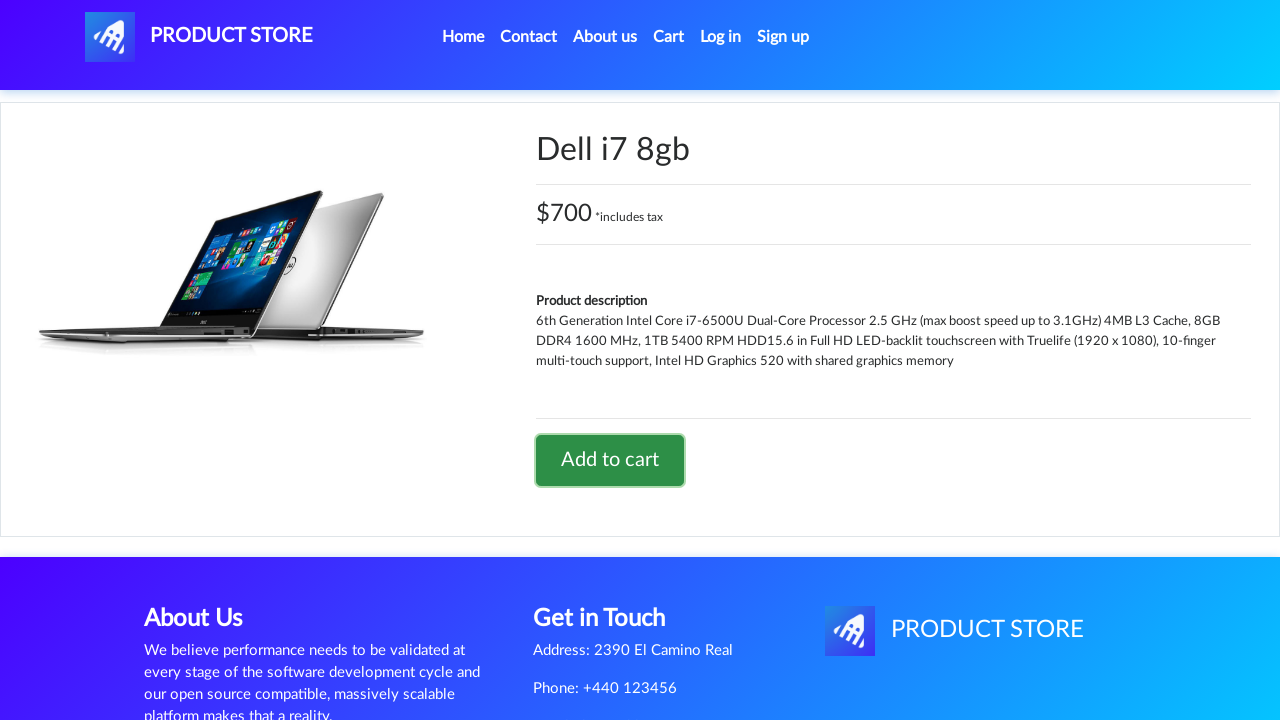

Navigated to shopping cart at (669, 37) on #cartur
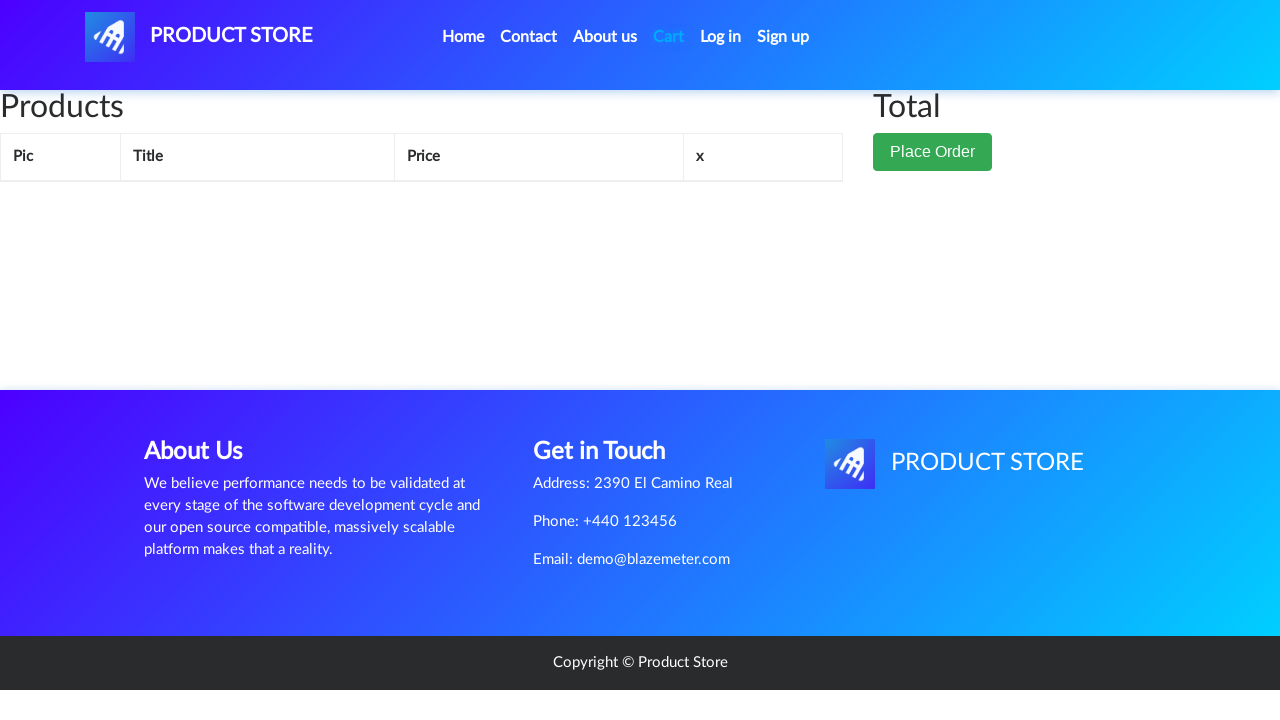

Delete button for Dell i7 8gb visible in cart
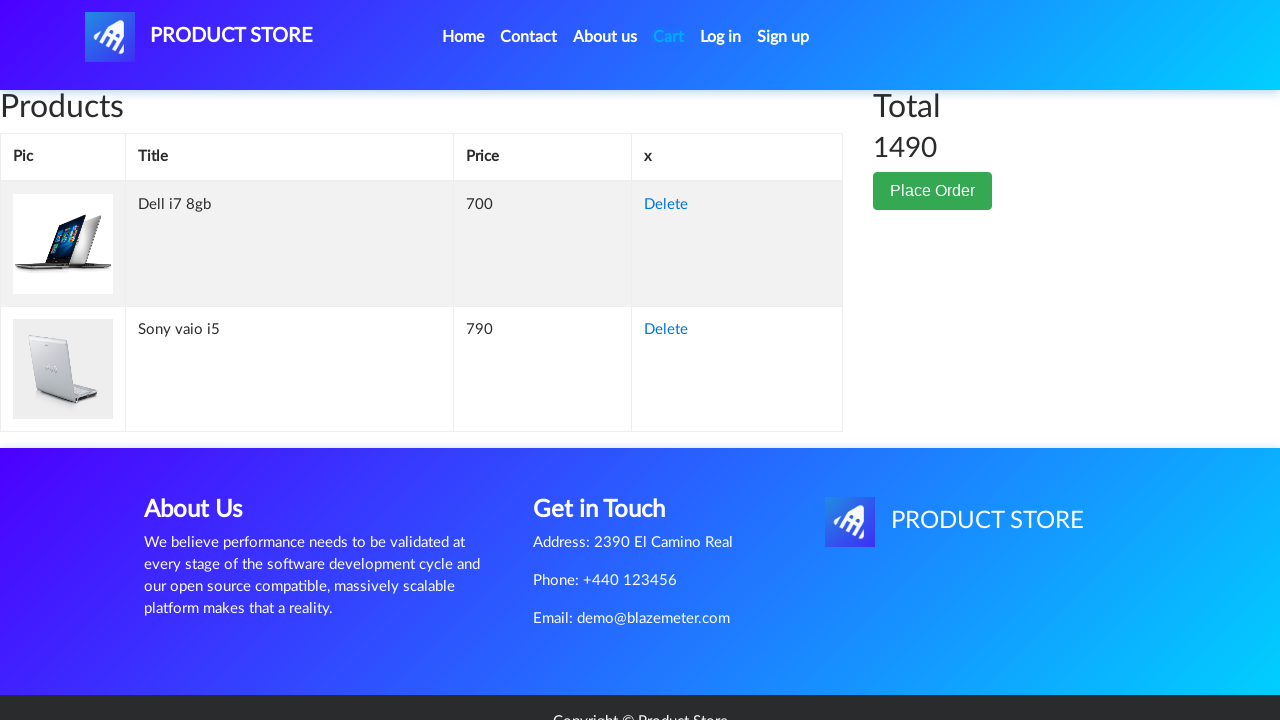

Clicked Delete button for Dell i7 8gb at (666, 205) on xpath=//td[text()='Dell i7 8gb']/following-sibling::td/a[text()='Delete']
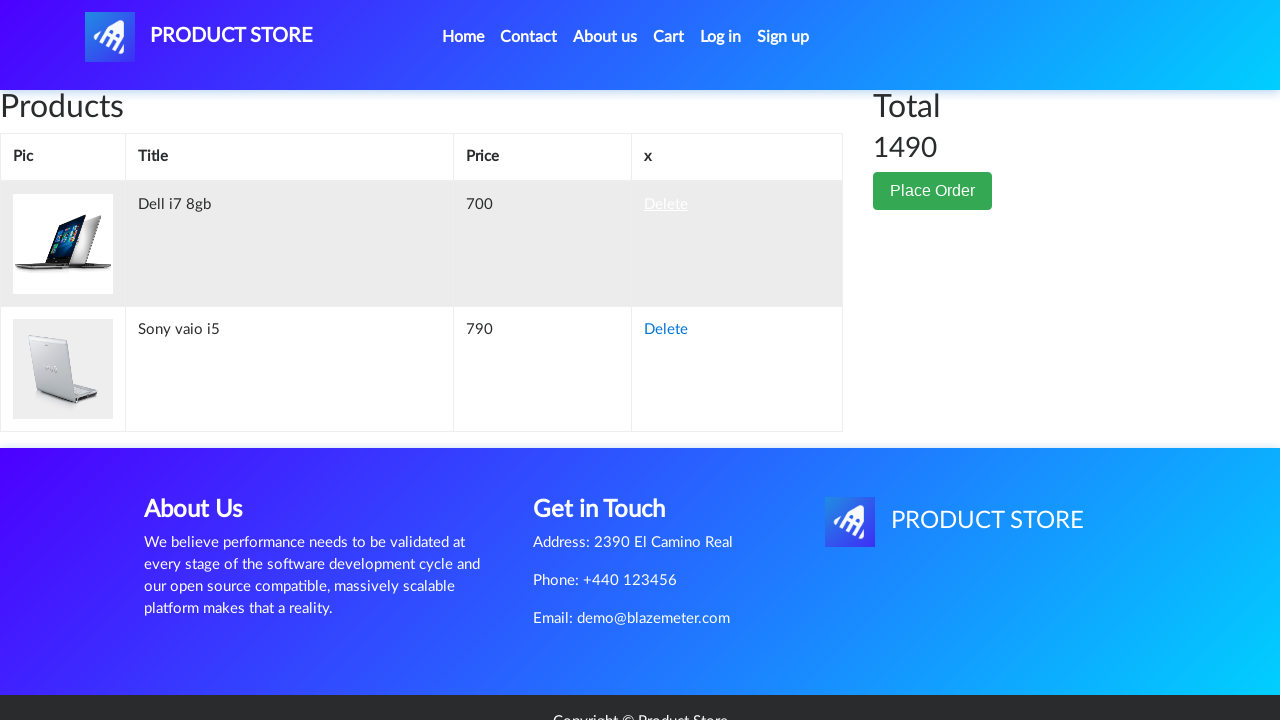

Dell i7 8gb removed from cart; only Sony vaio i5 remains
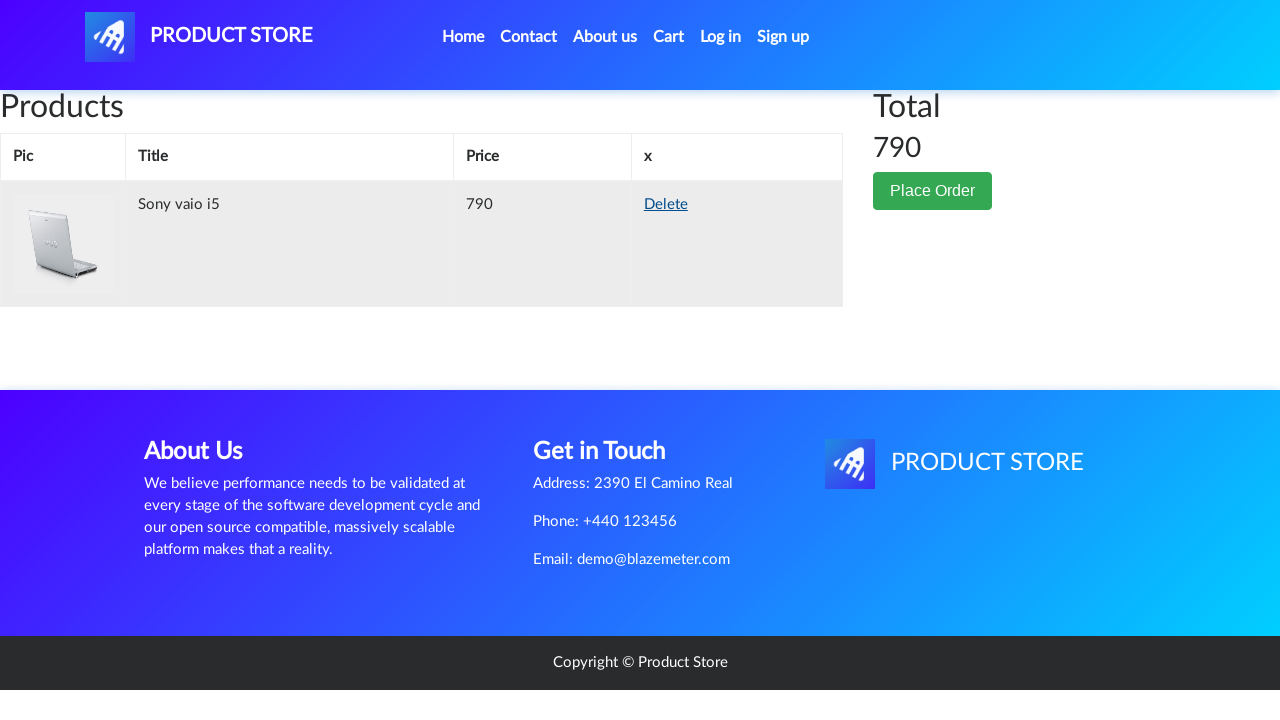

Clicked Place Order button at (933, 191) on xpath=//button[text()='Place Order']
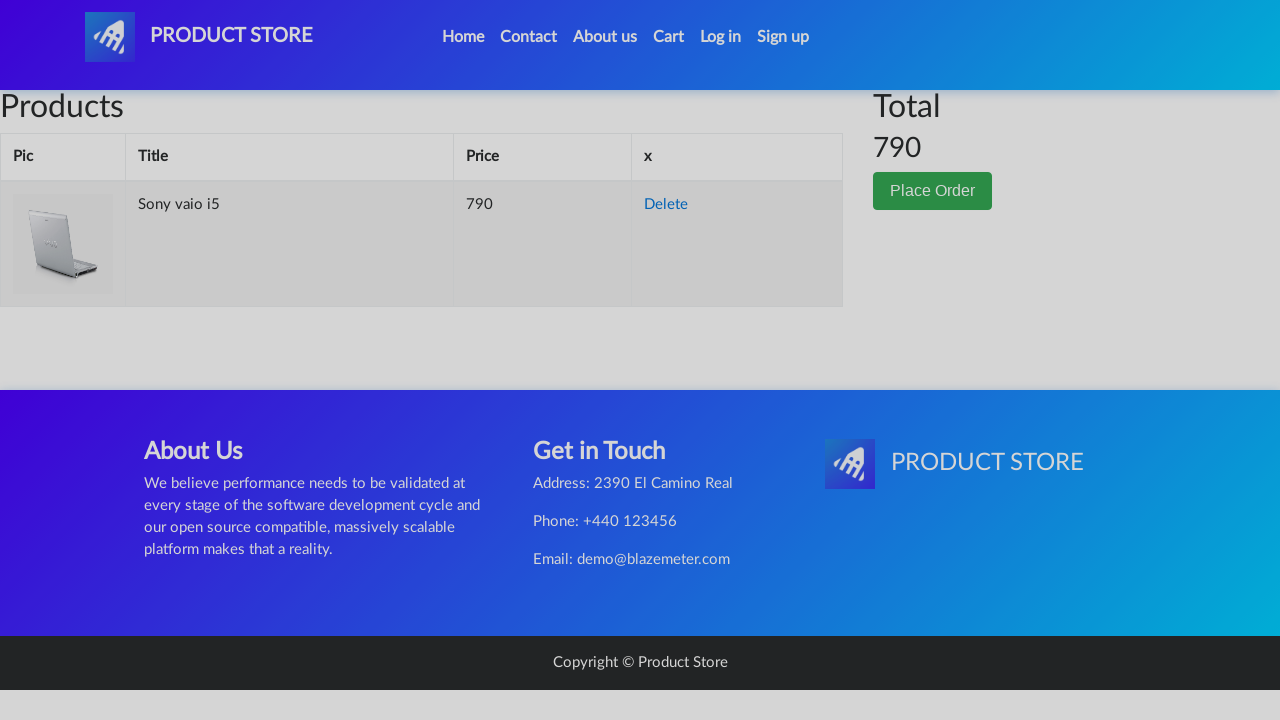

Checkout form modal loaded
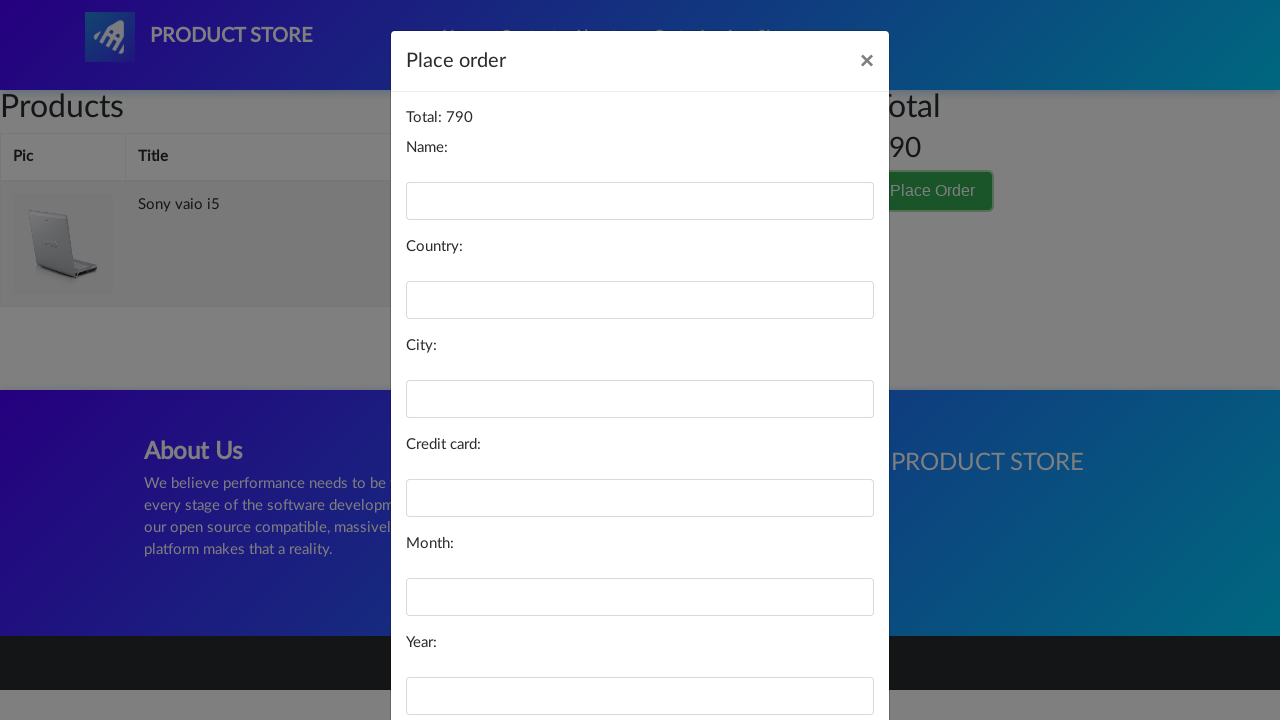

Filled customer name field with 'Cucumber' on #name
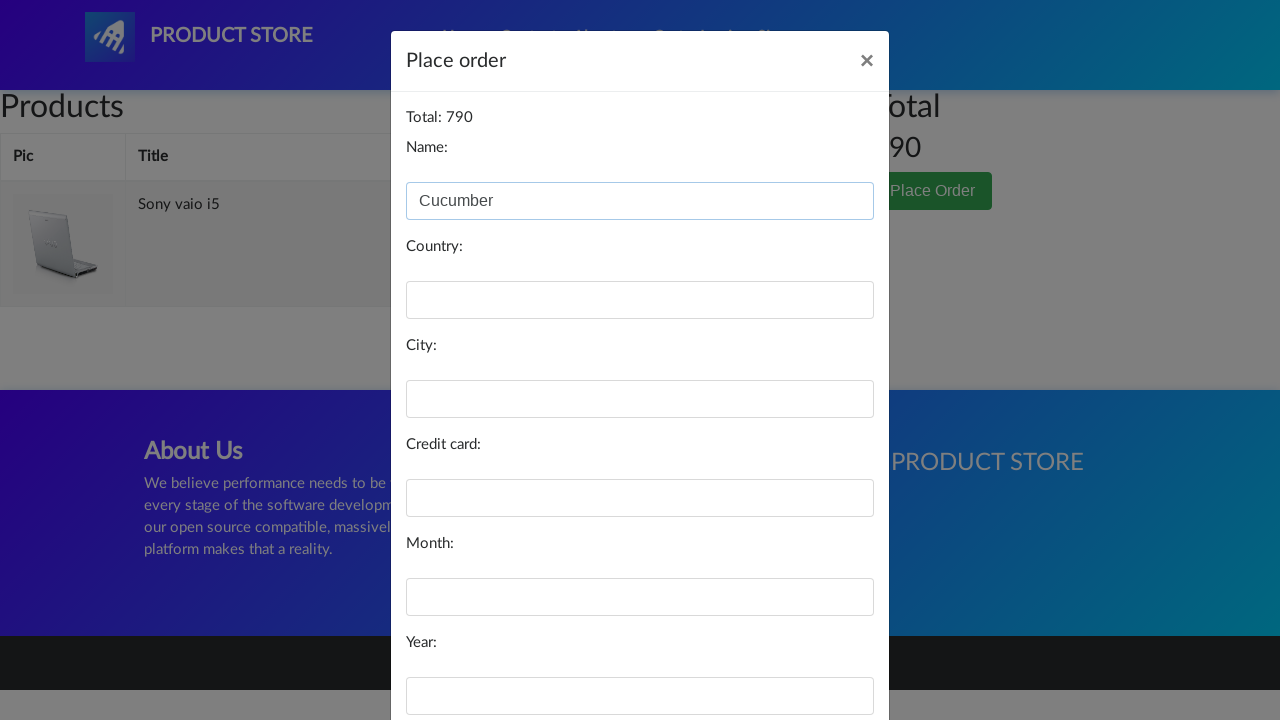

Filled country field with 'India' on #country
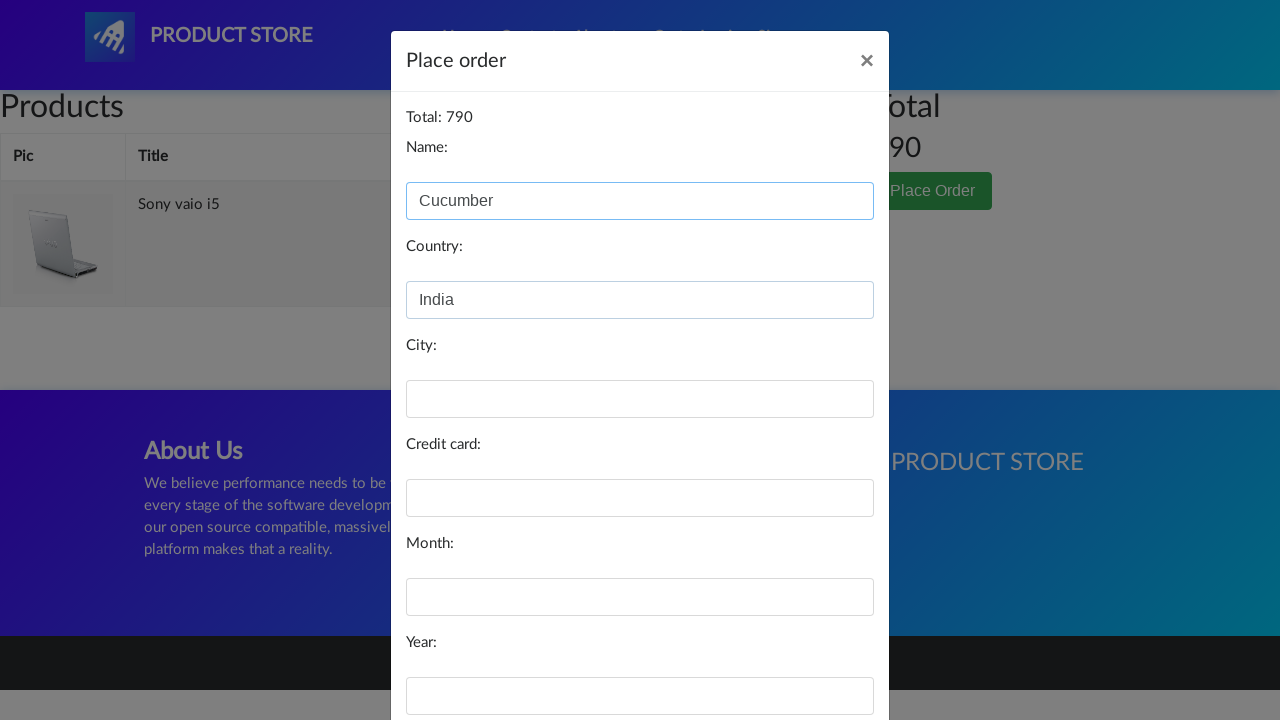

Filled city field with 'Chandigarh' on #city
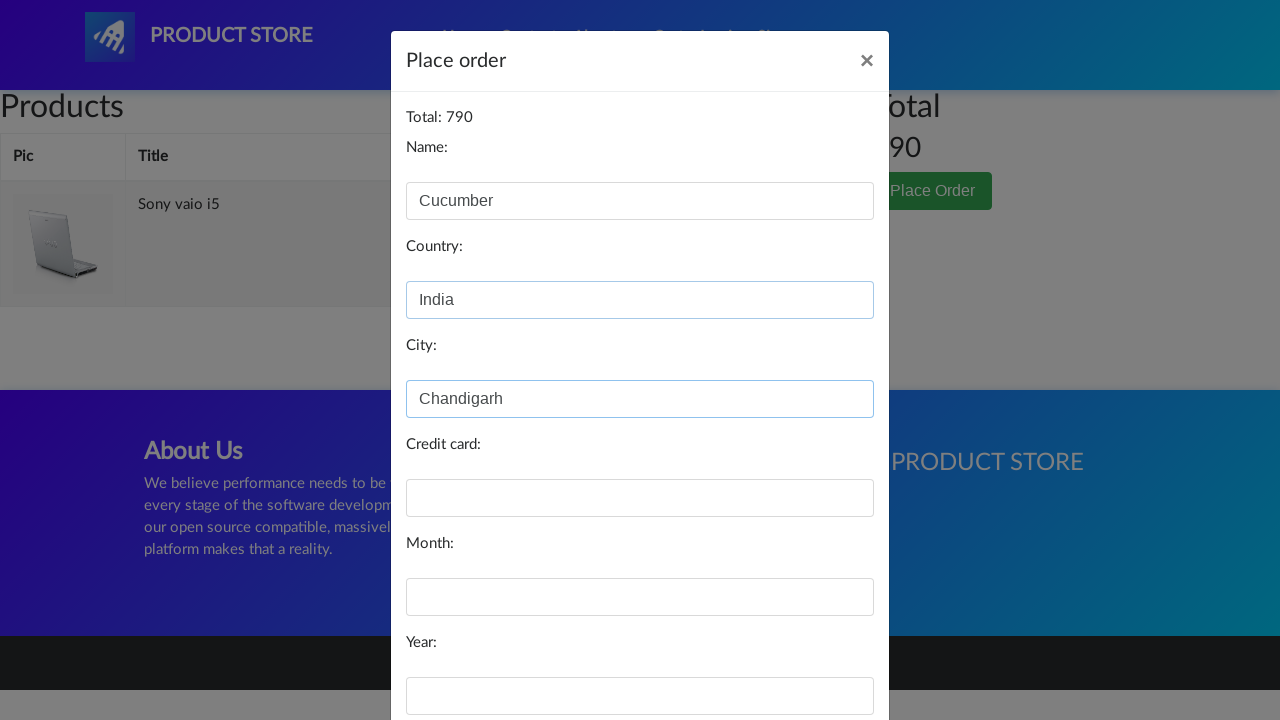

Filled credit card field with card number on #card
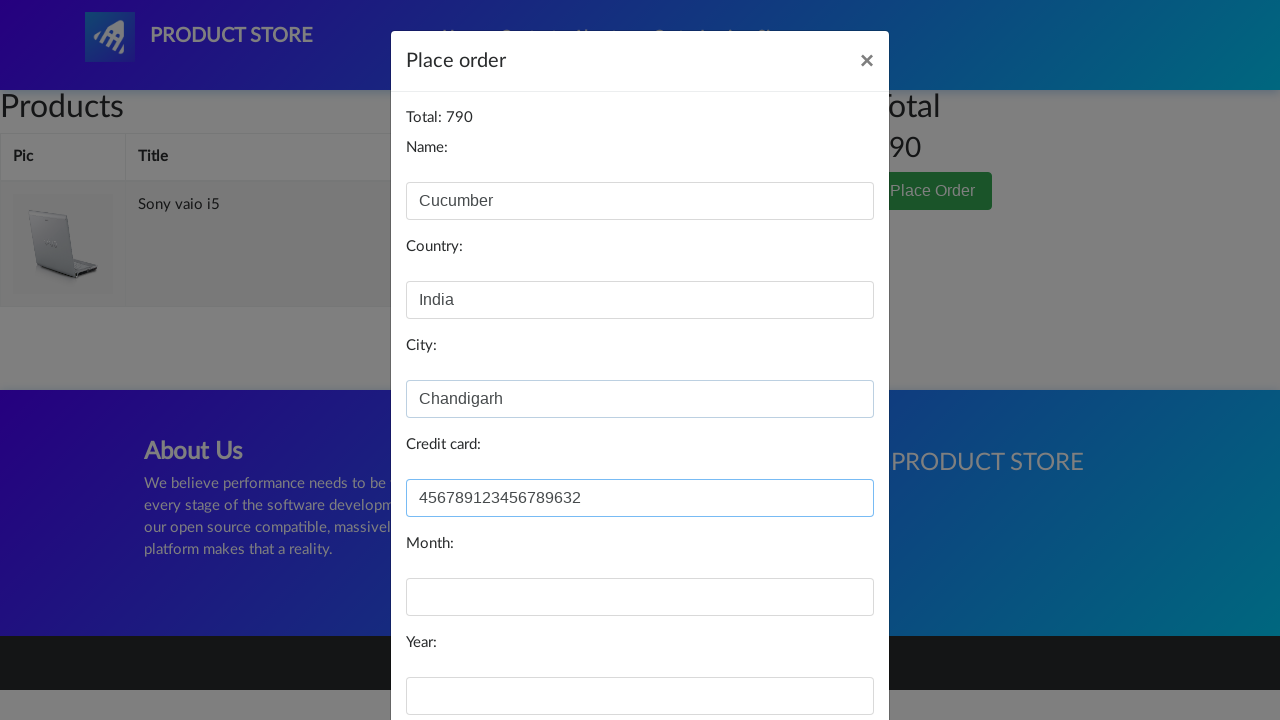

Filled card expiry month field with 'September' on #month
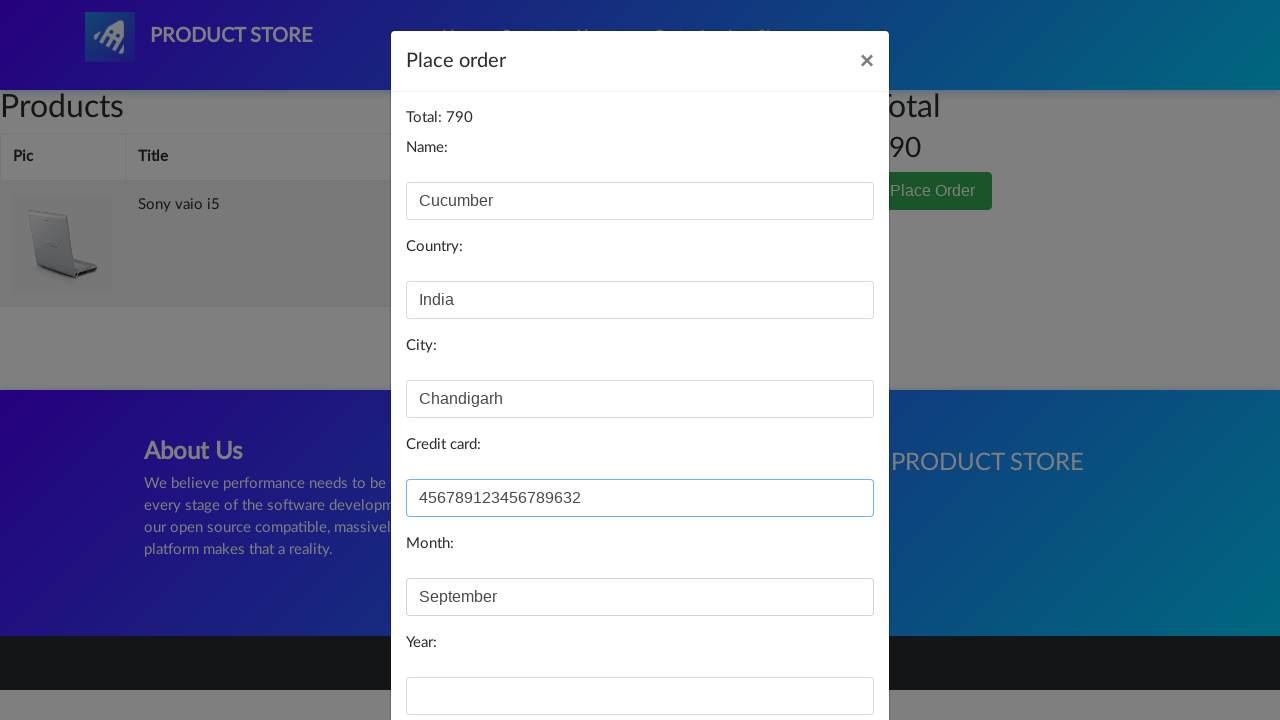

Filled card expiry year field with '2056' on #year
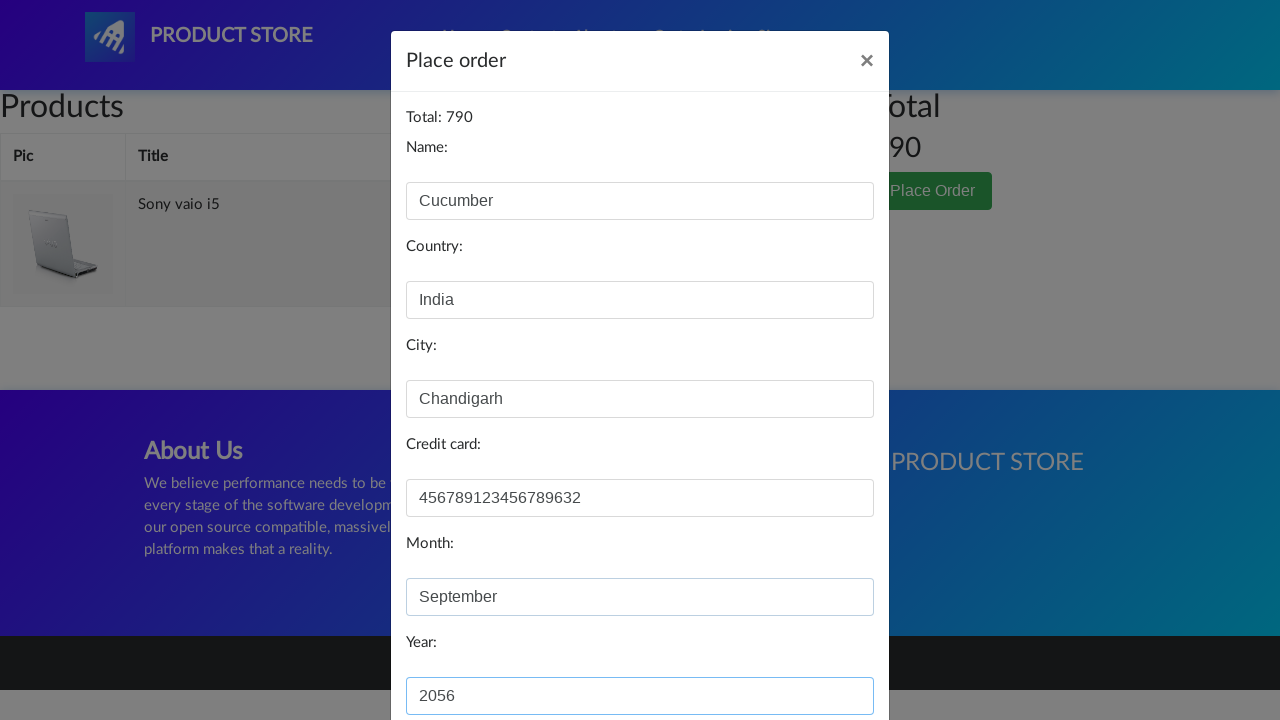

Clicked Purchase button to complete checkout at (823, 655) on xpath=//button[text()='Purchase']
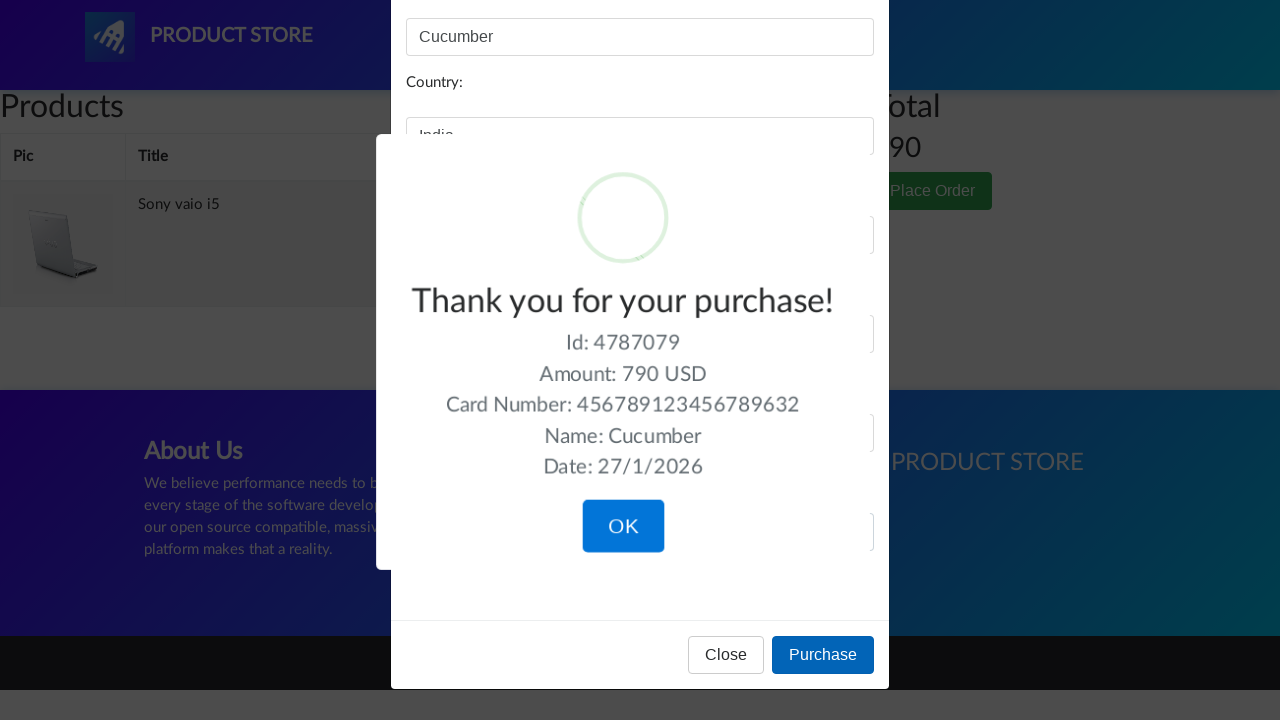

Purchase confirmation dialog loaded
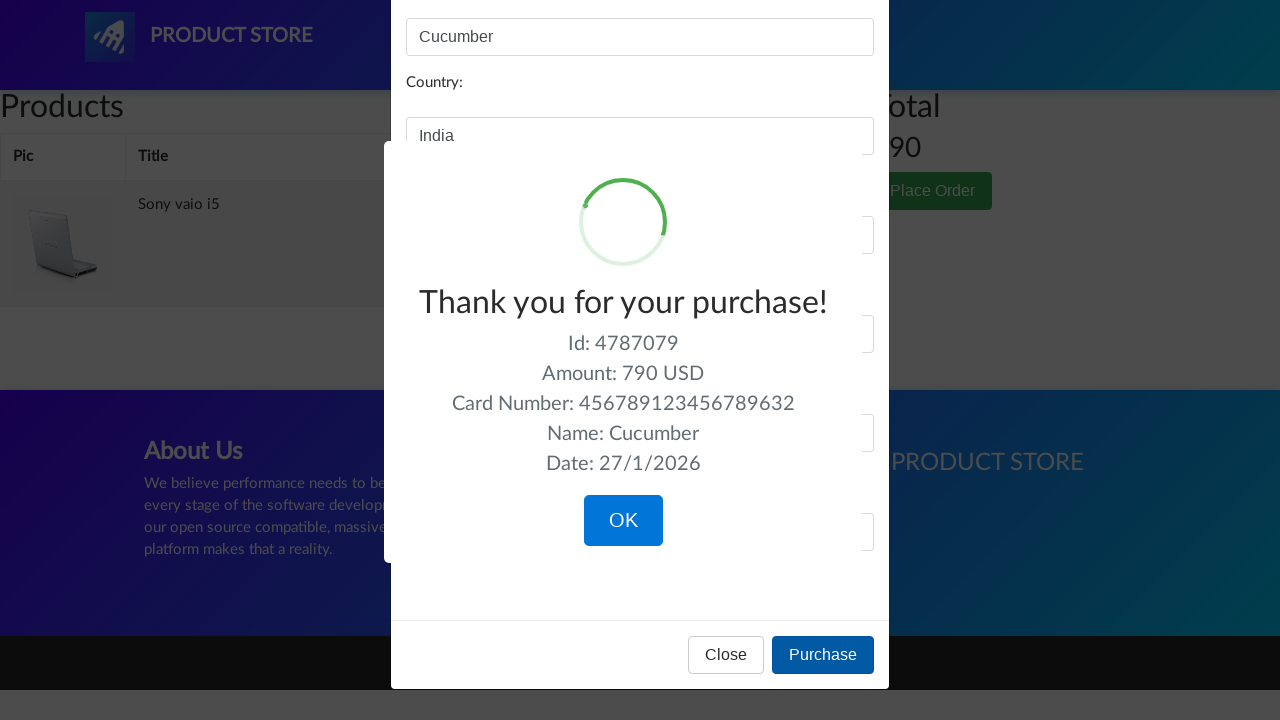

Clicked OK button to confirm purchase completion at (623, 521) on xpath=//button[text()='OK']
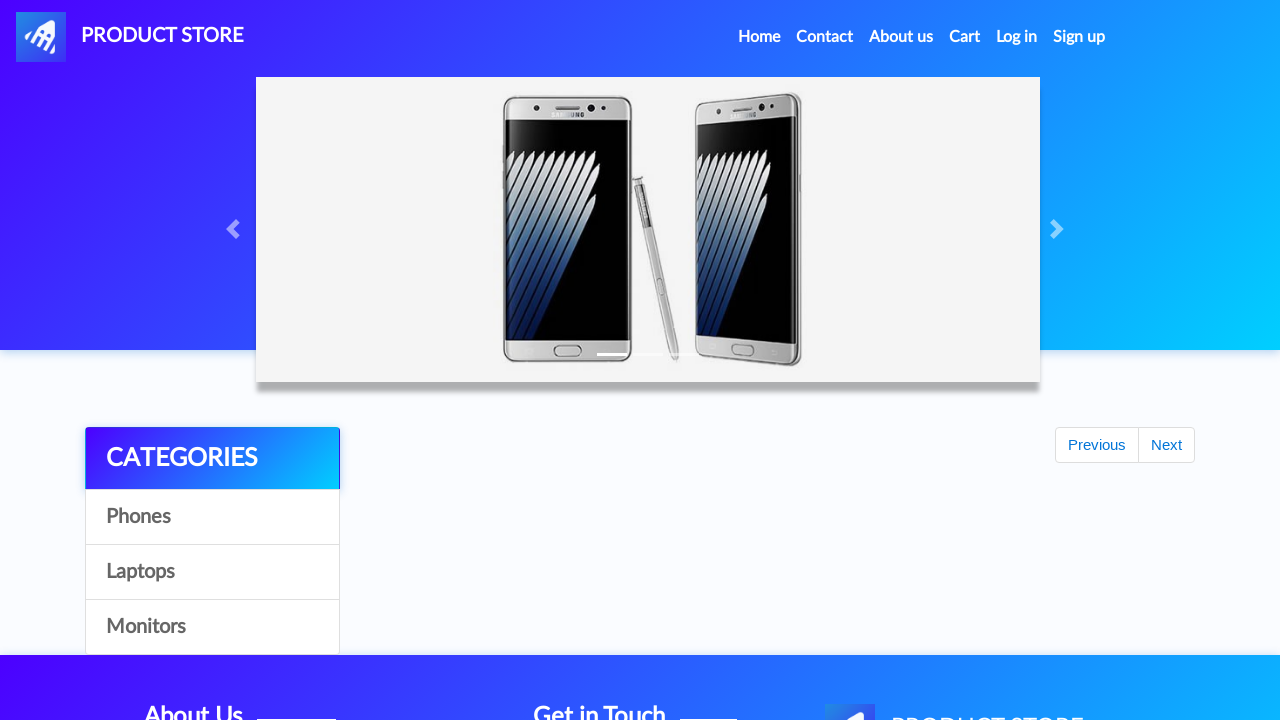

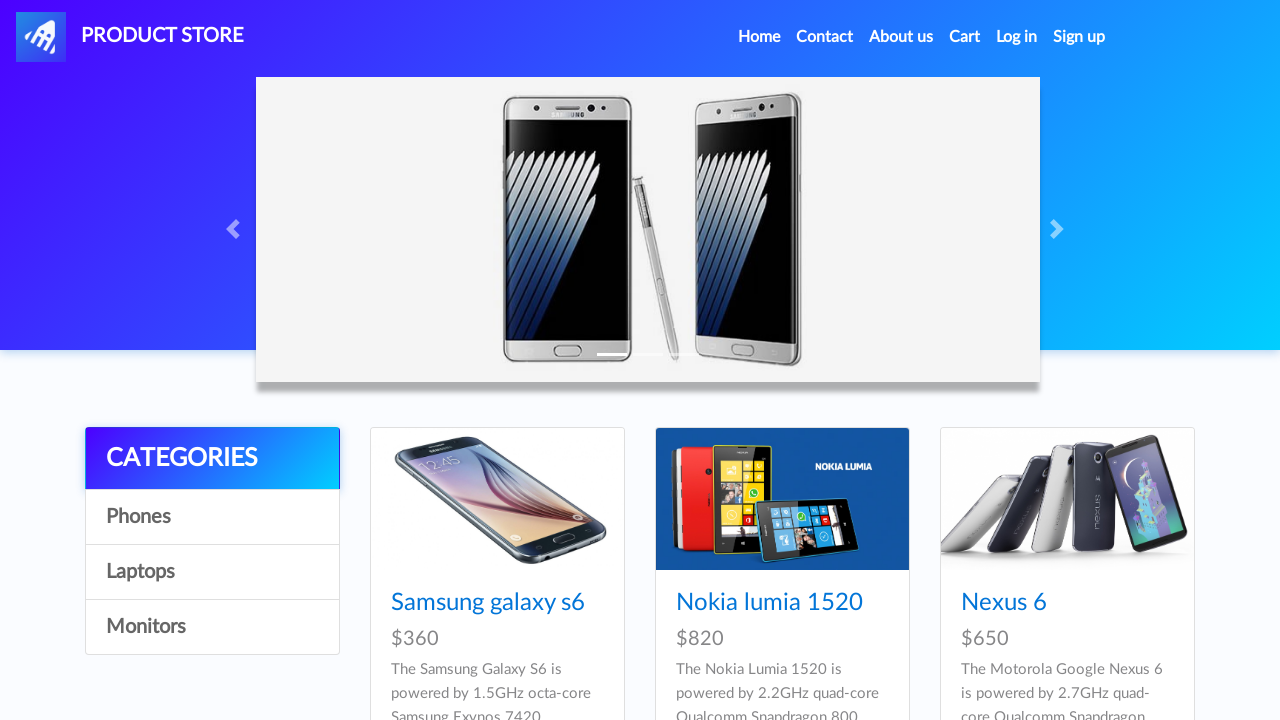